Navigates to Sauce Labs homepage and verifies the page title contains "Sauce Labs"

Starting URL: https://saucelabs.com

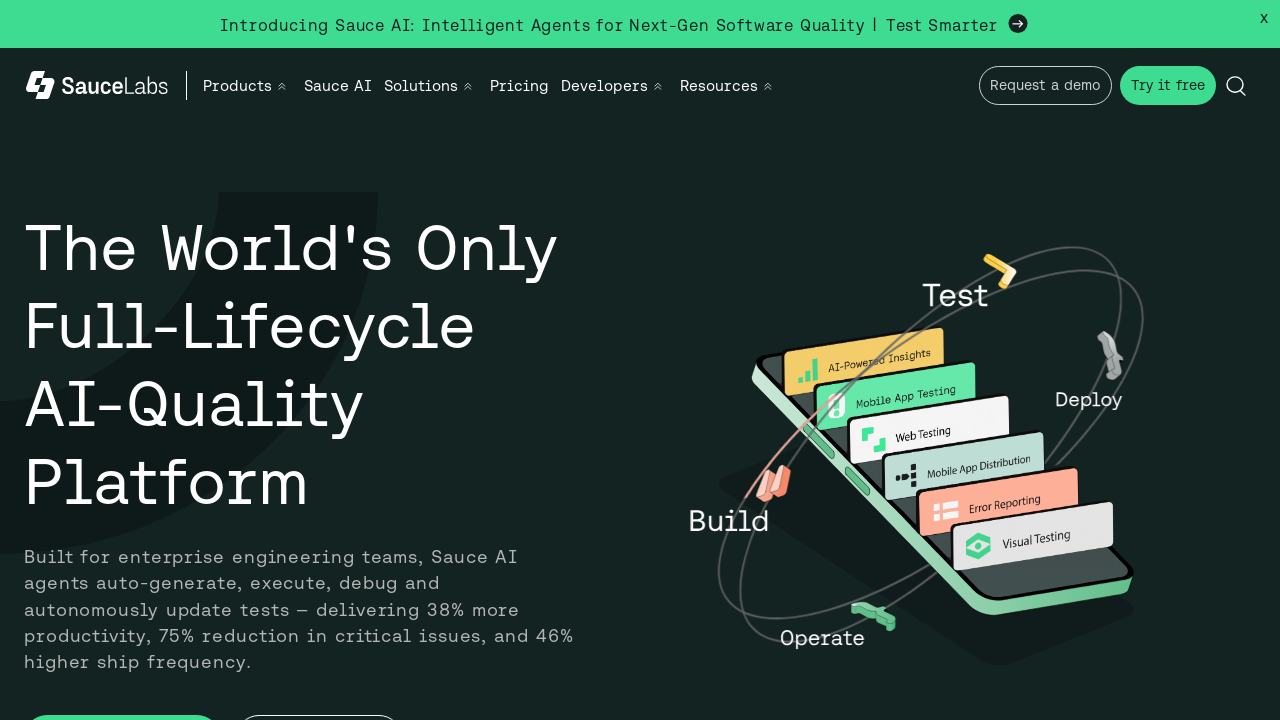

Waited for page to reach domcontentloaded state
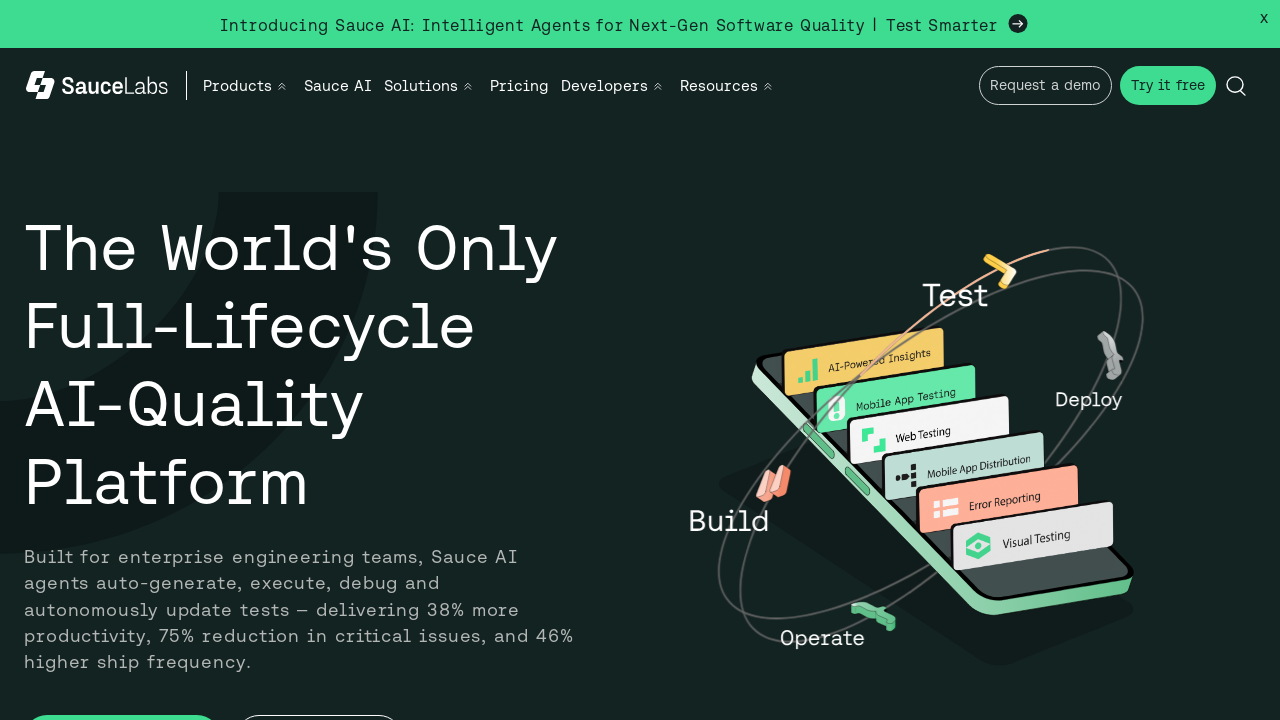

Retrieved page title: Sauce Labs: Cross Browser Testing, Selenium Testing & Mobile Testing
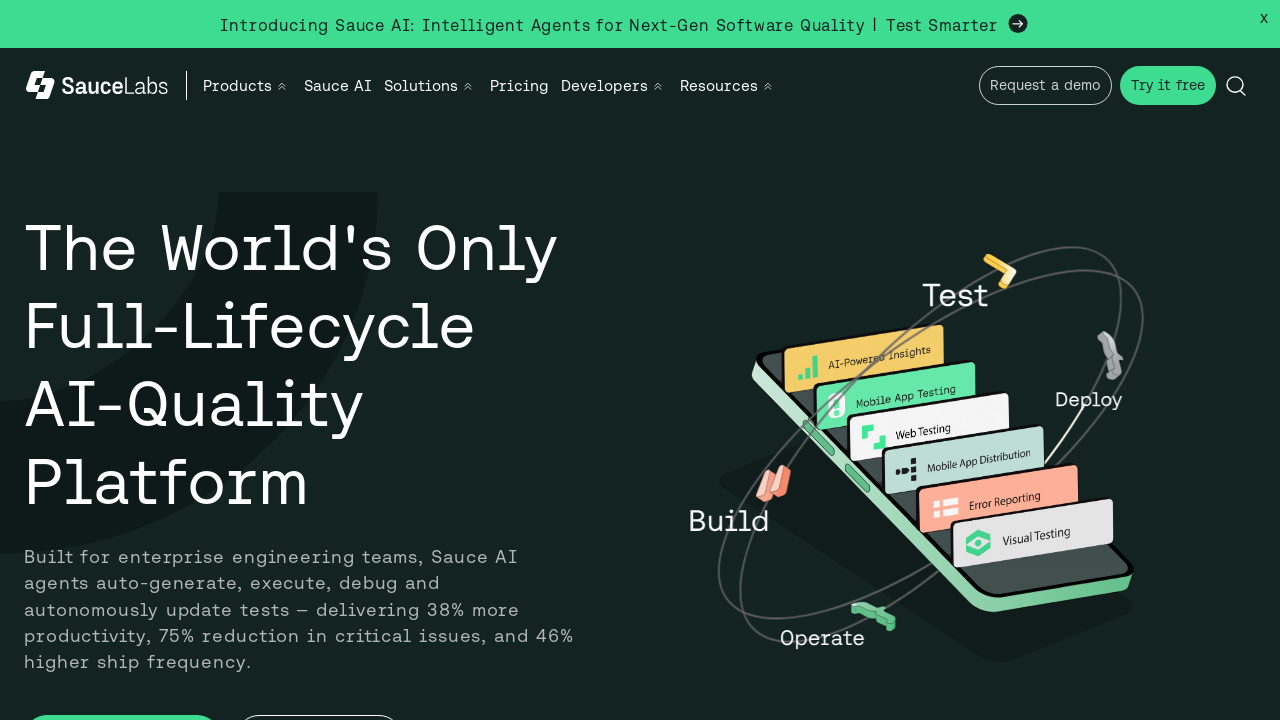

Verified page title contains 'Sauce Labs'
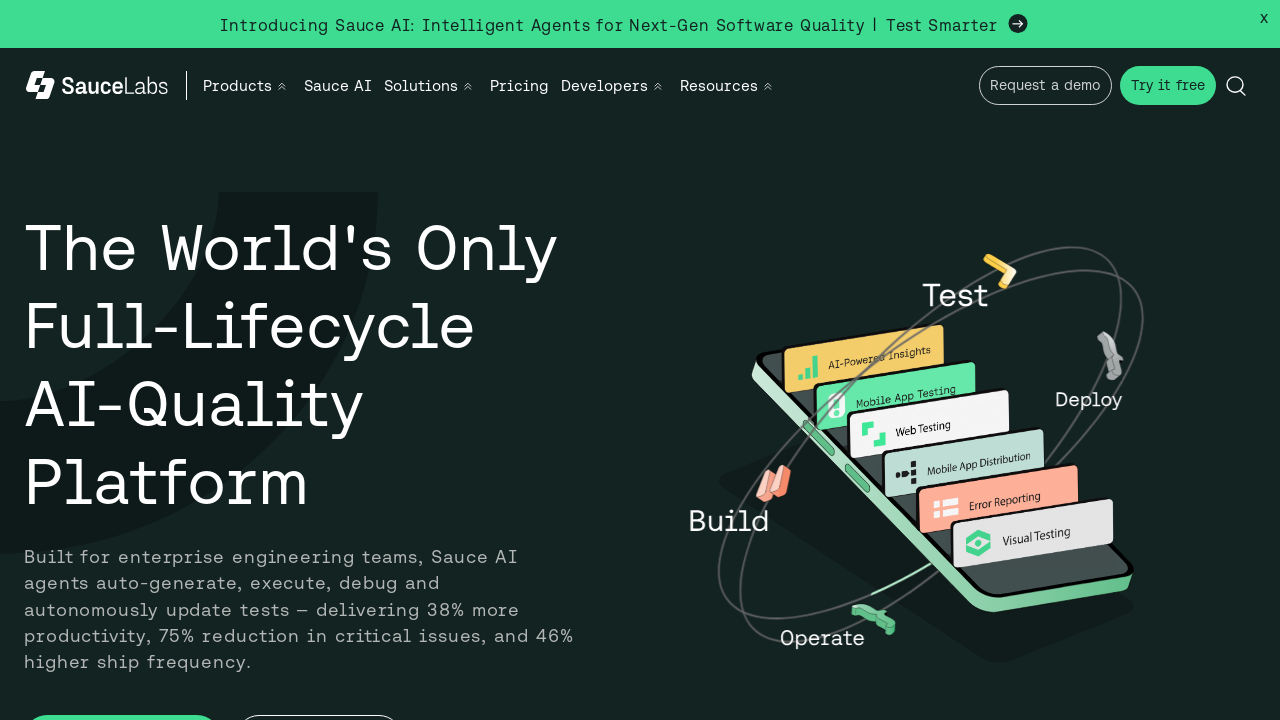

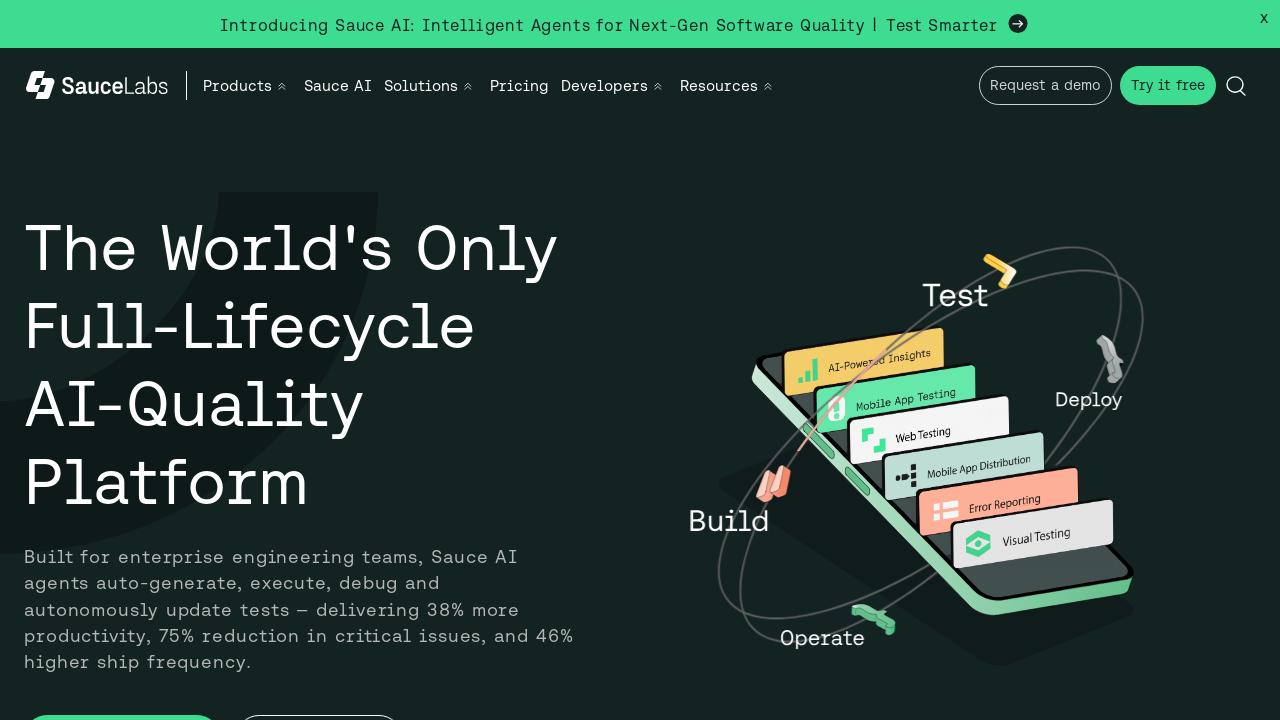